Tests selecting a dropdown option by value attribute and verifying the selection

Starting URL: https://the-internet.herokuapp.com/dropdown

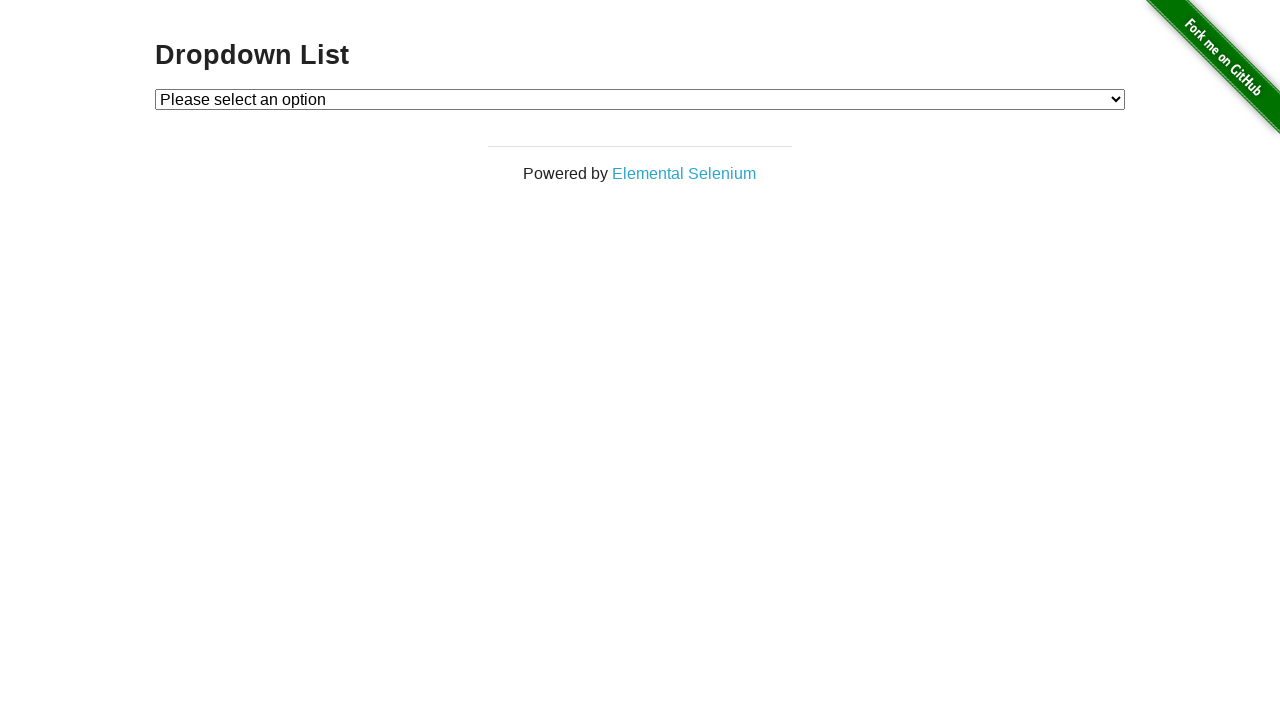

Located dropdown element with id 'dropdown'
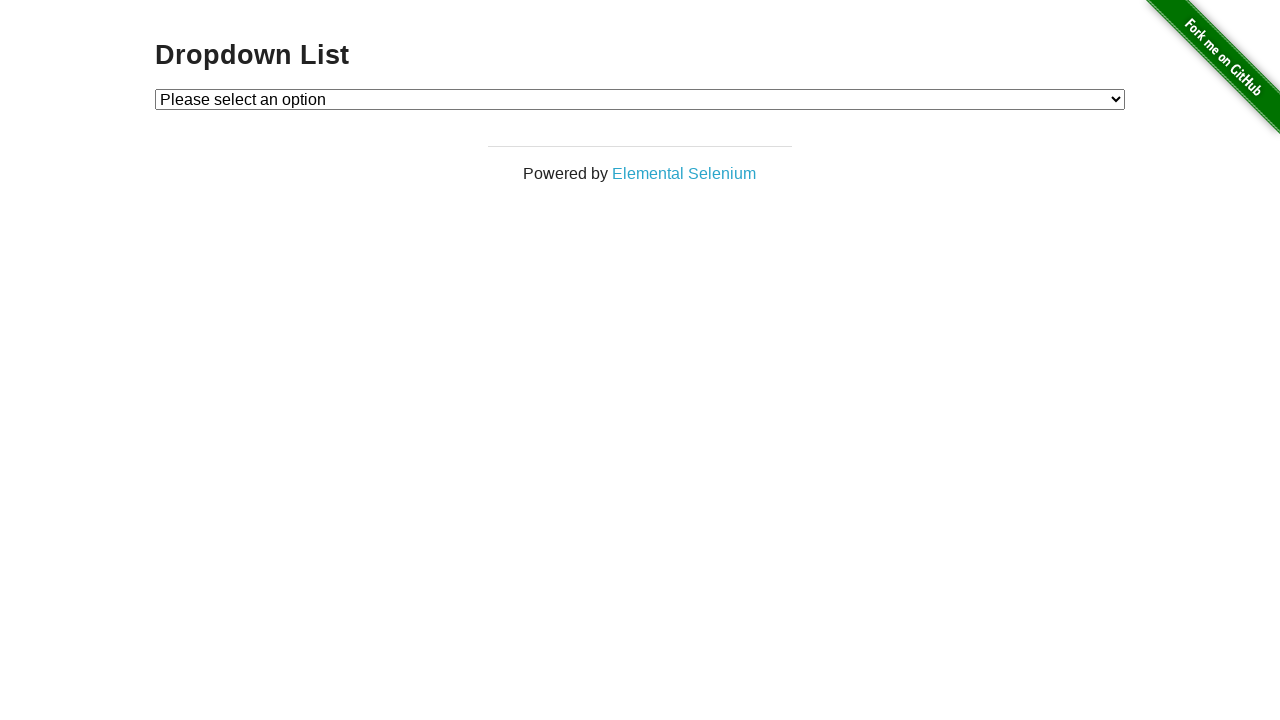

Selected dropdown option with value '2' on #dropdown
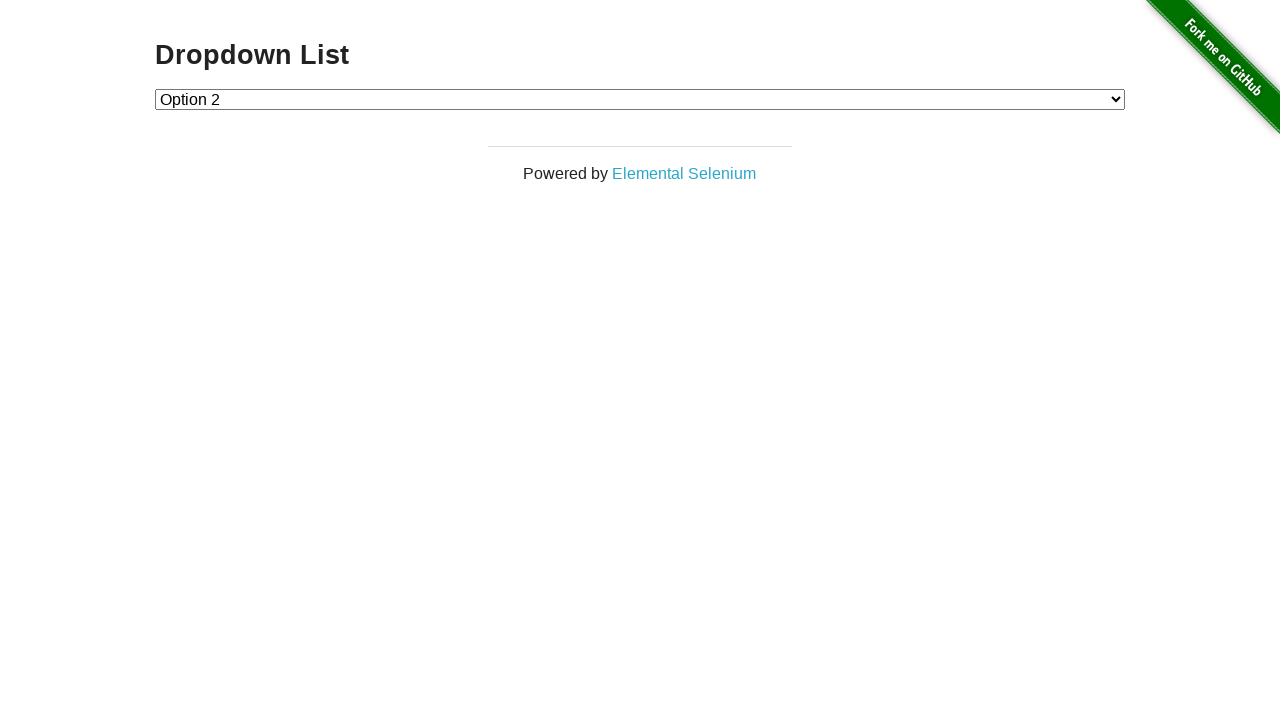

Verified dropdown selection is '2'
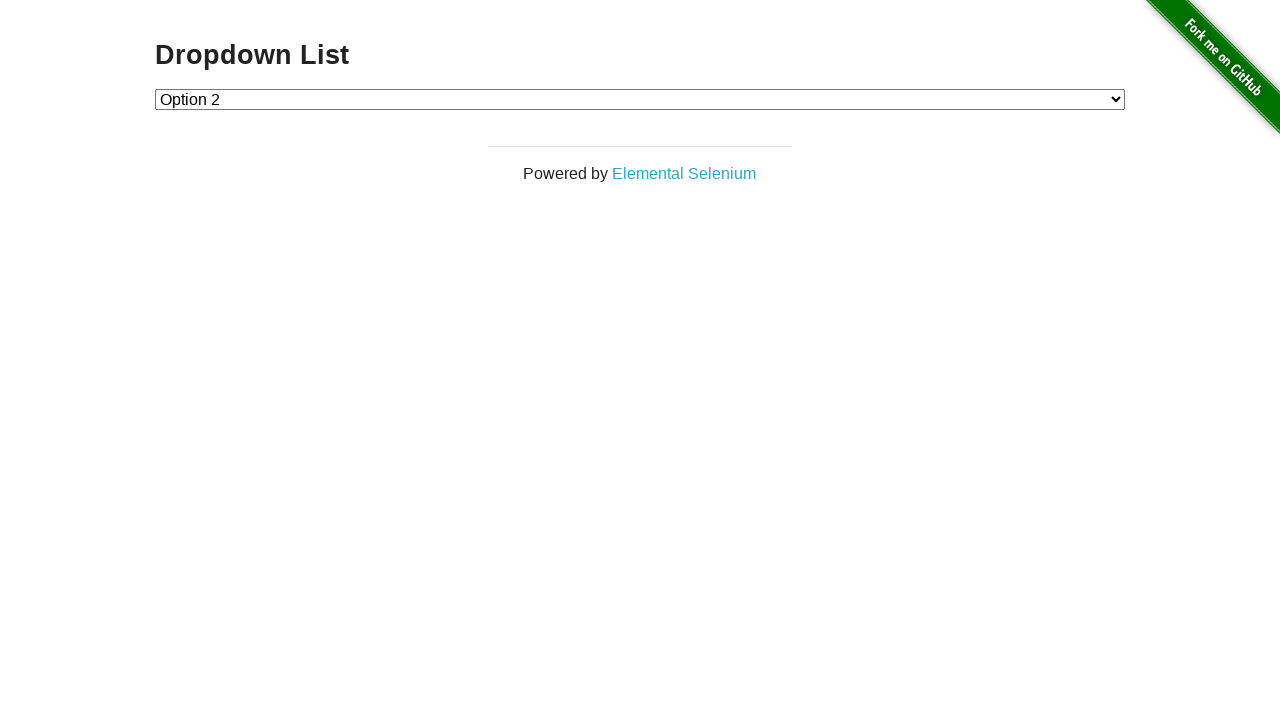

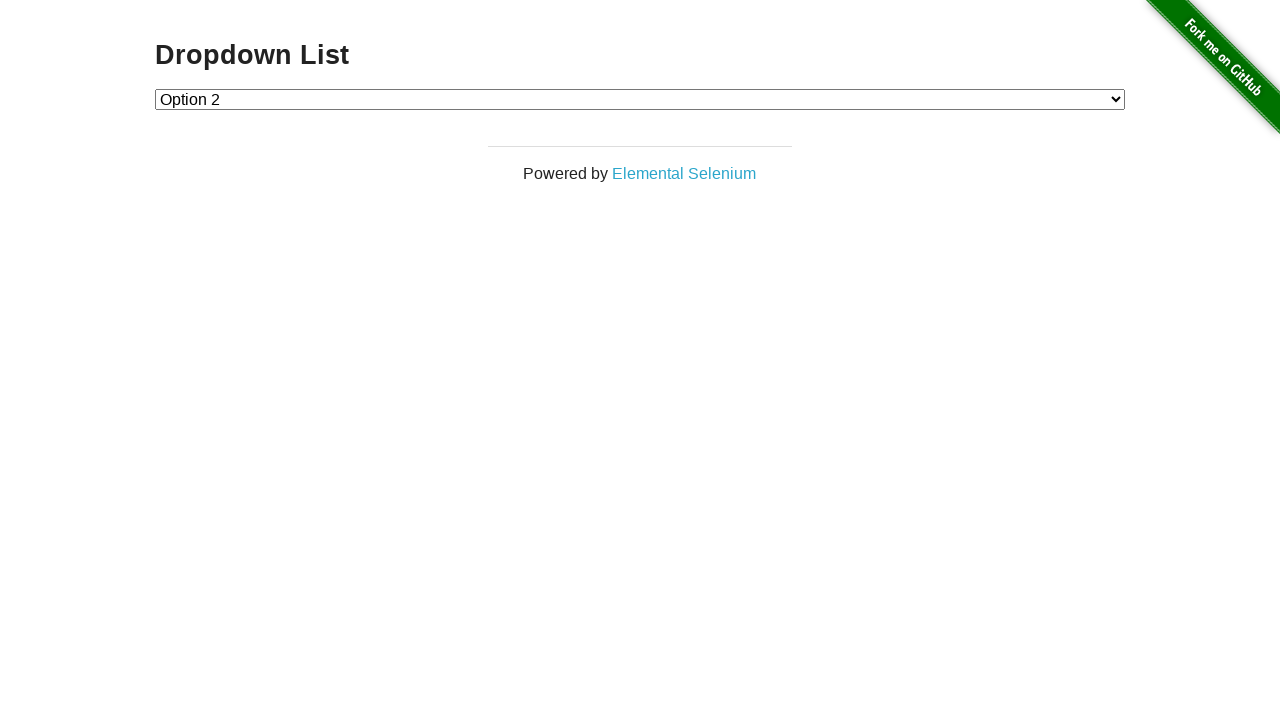